Tests various button properties and interactions including clicking, checking if enabled, getting position, color, and dimensions

Starting URL: https://www.leafground.com/button.xhtml

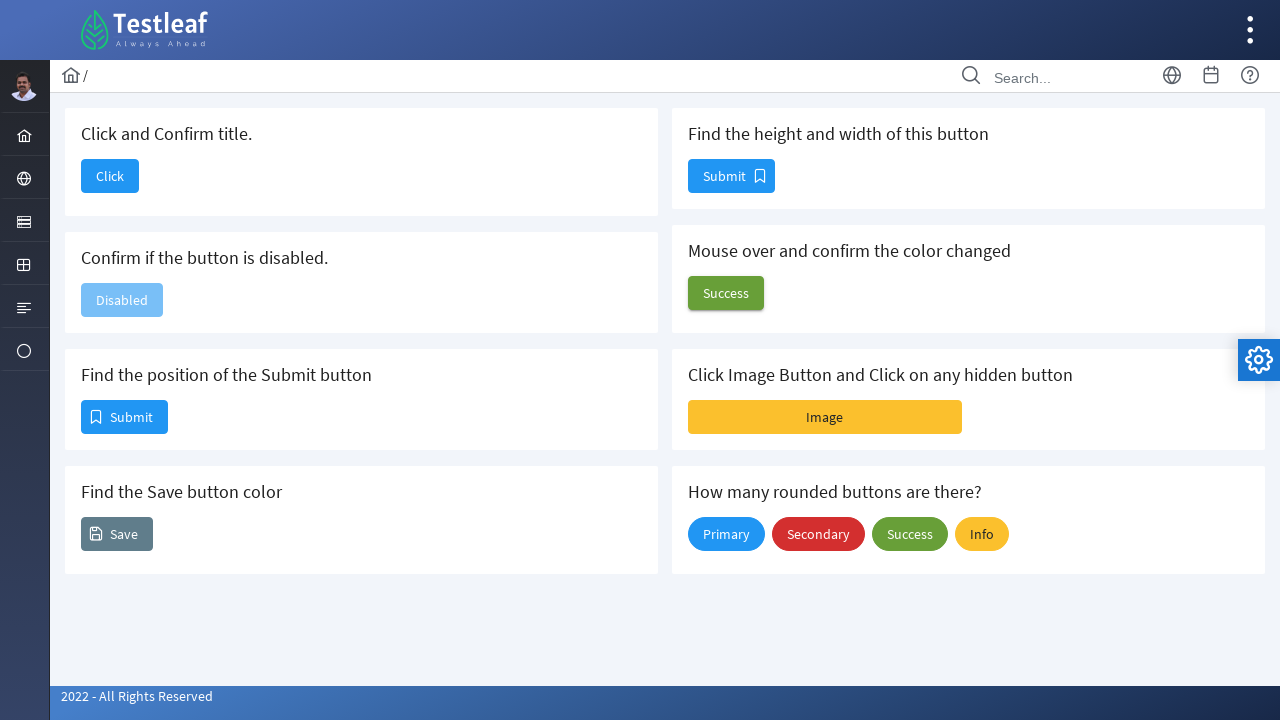

Clicked the 'Click' button at (110, 176) on xpath=//span[text()='Click']
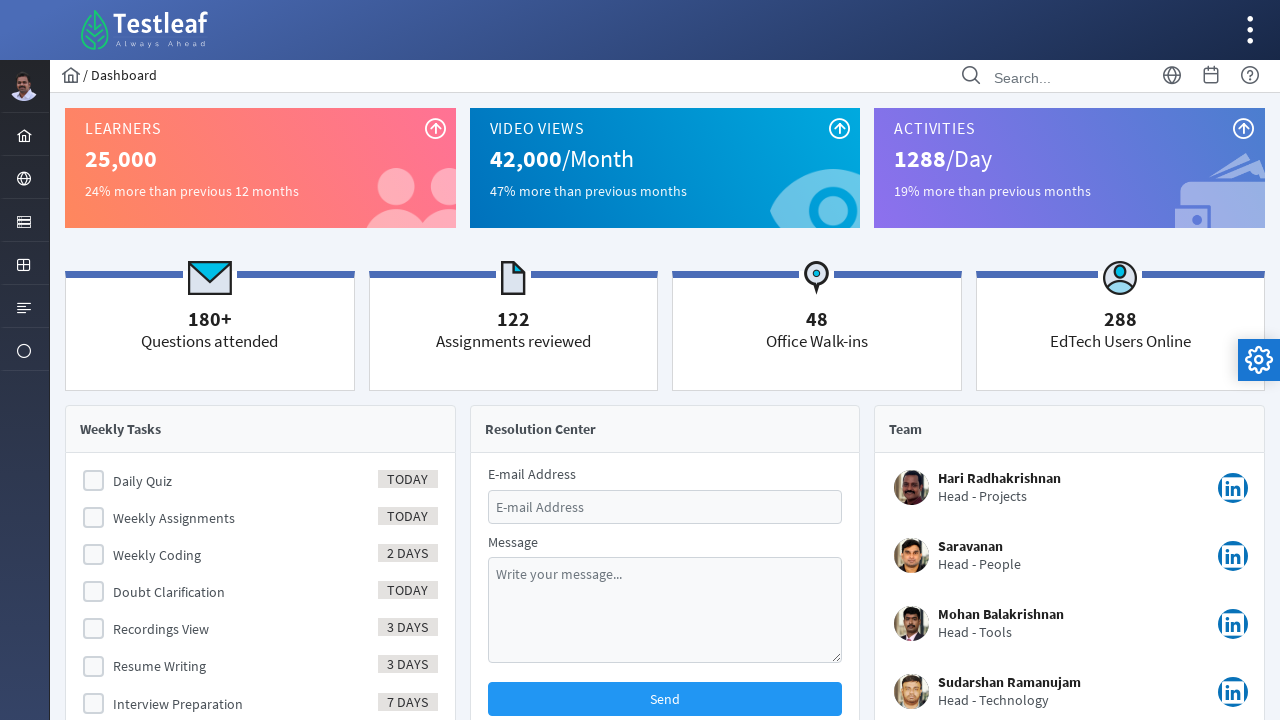

Waited for page load to complete
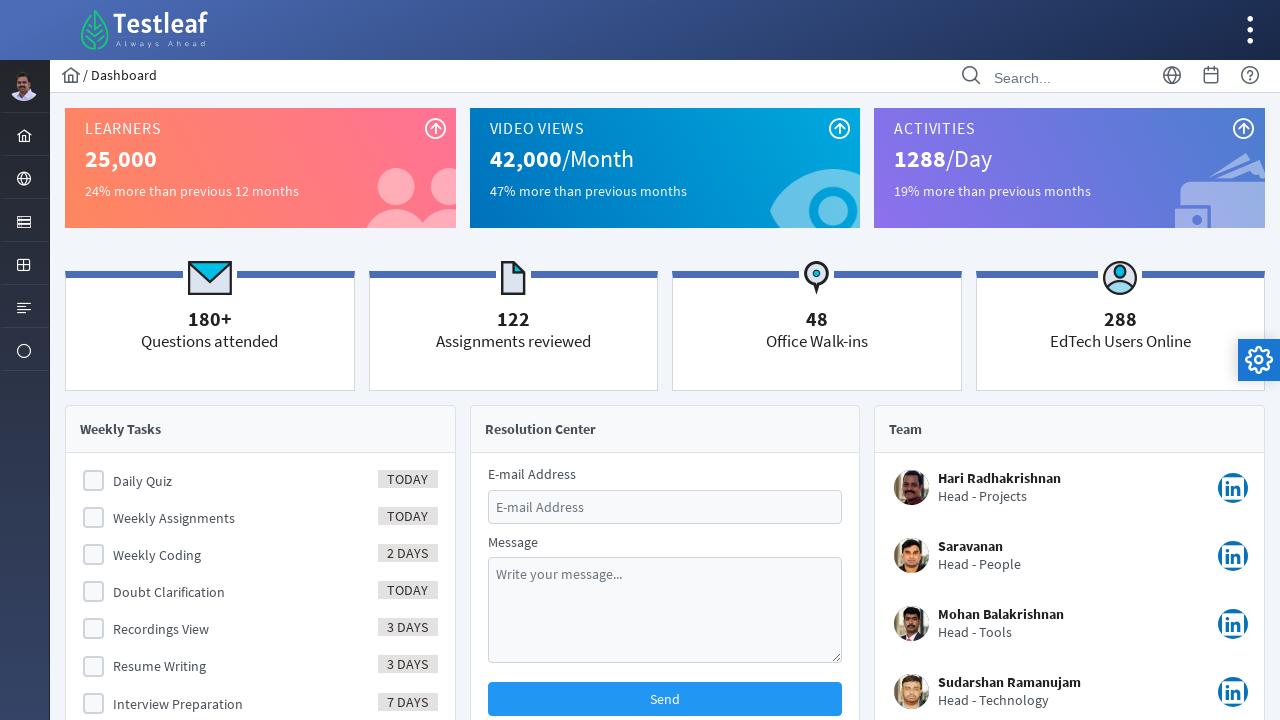

Retrieved page title: Dashboard
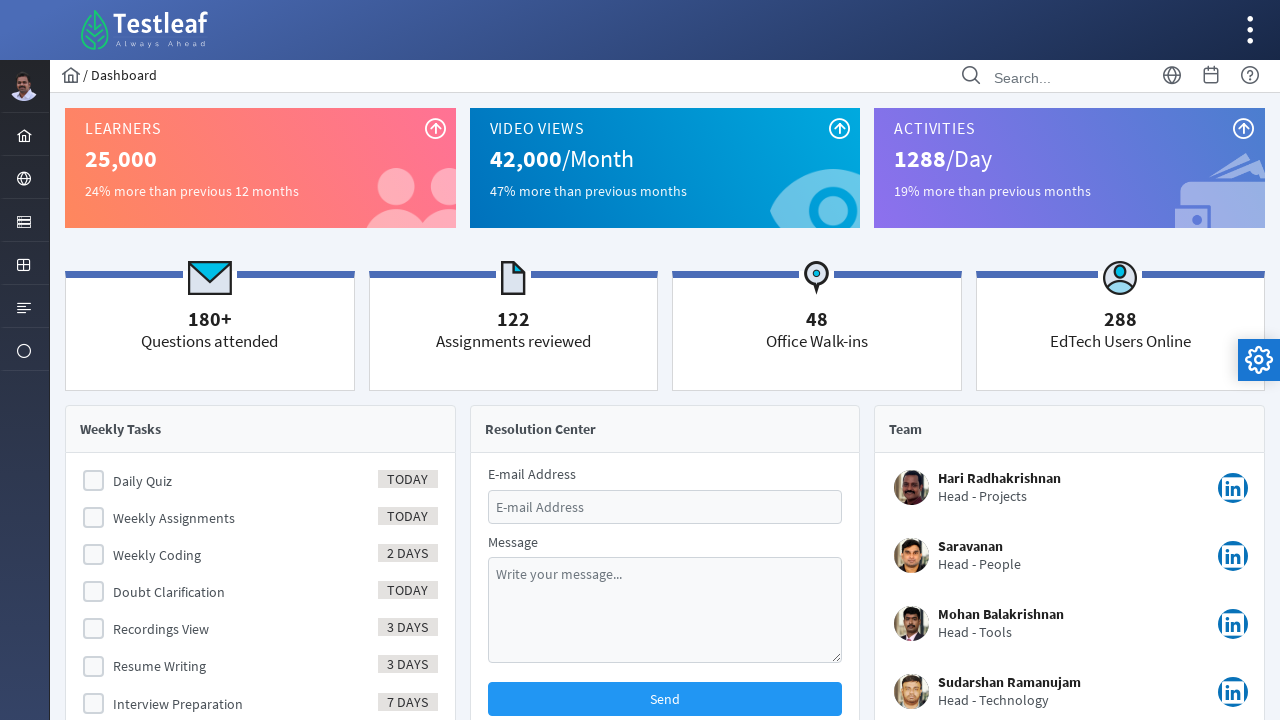

Navigated back to the button page
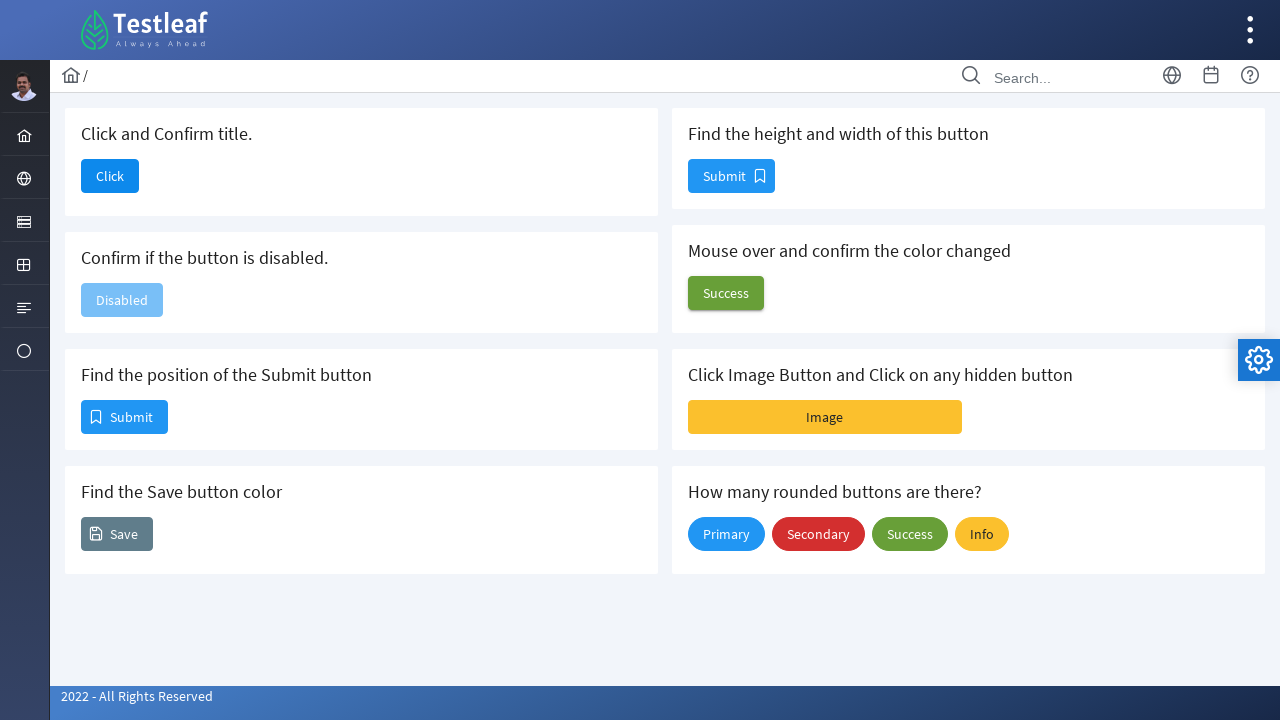

Checked if disabled button is enabled: False
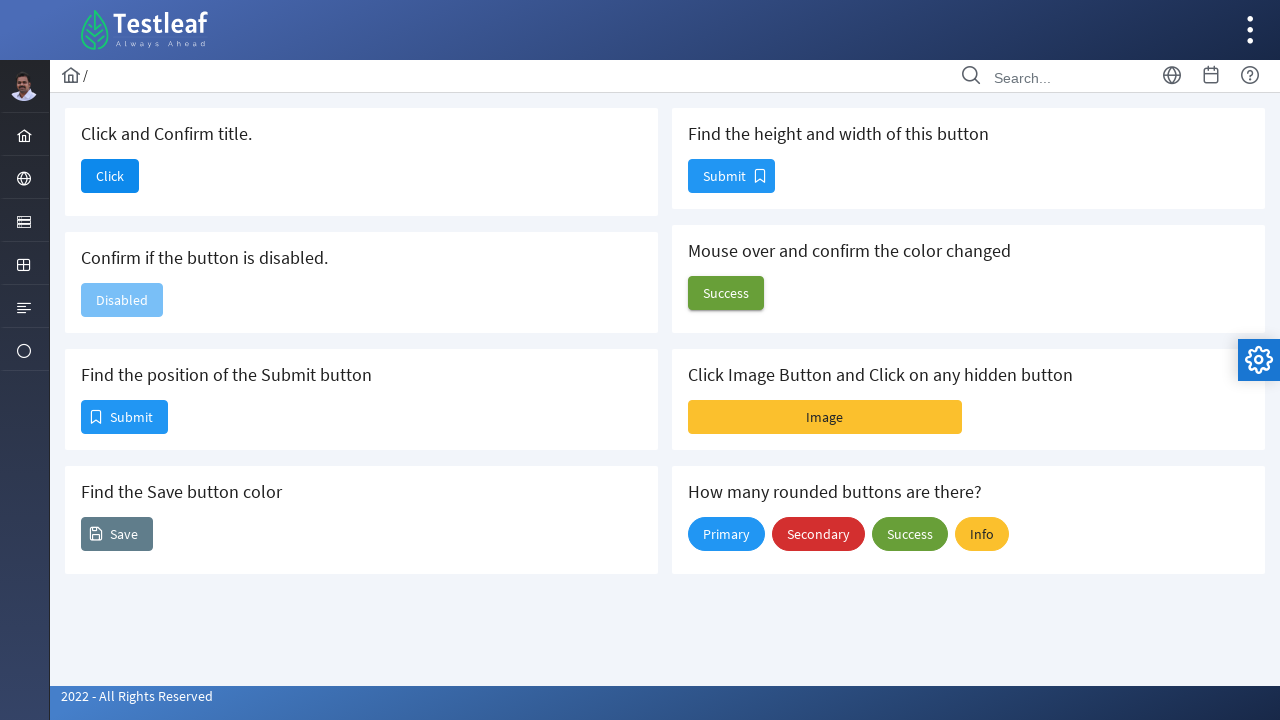

Retrieved Save button position: x=82, y=518
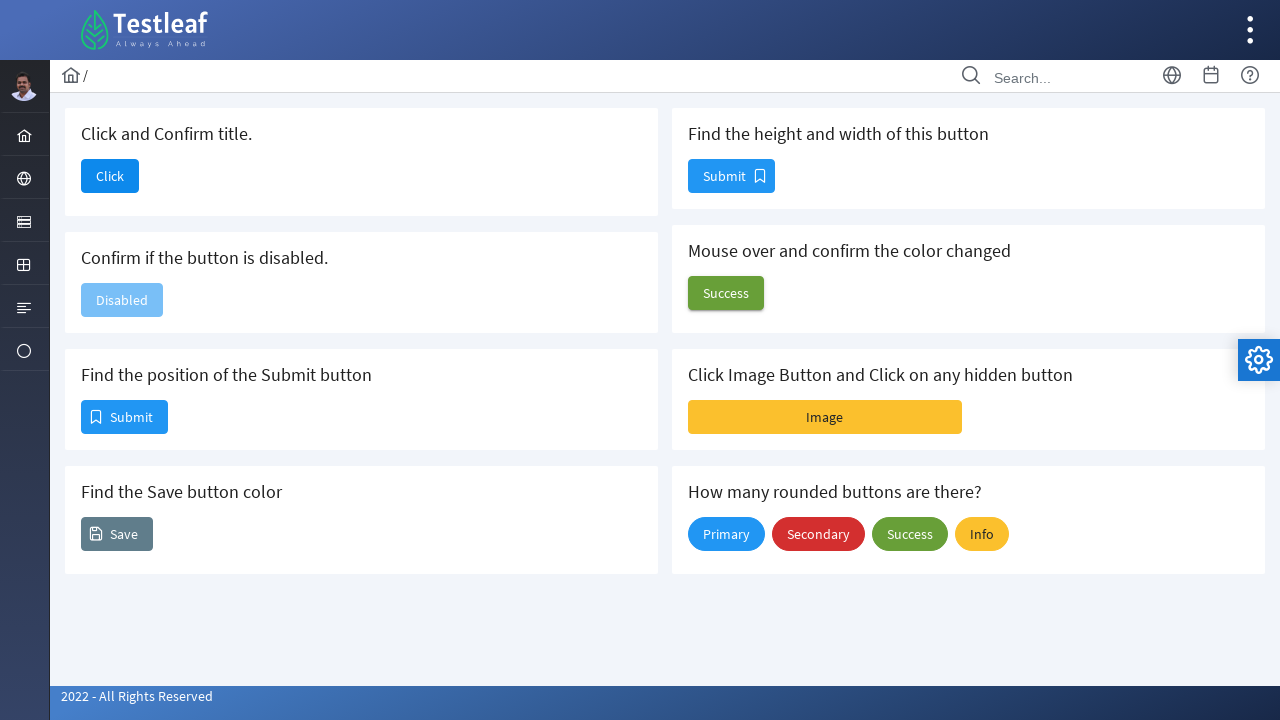

Retrieved Save button color: rgb(96, 125, 139)
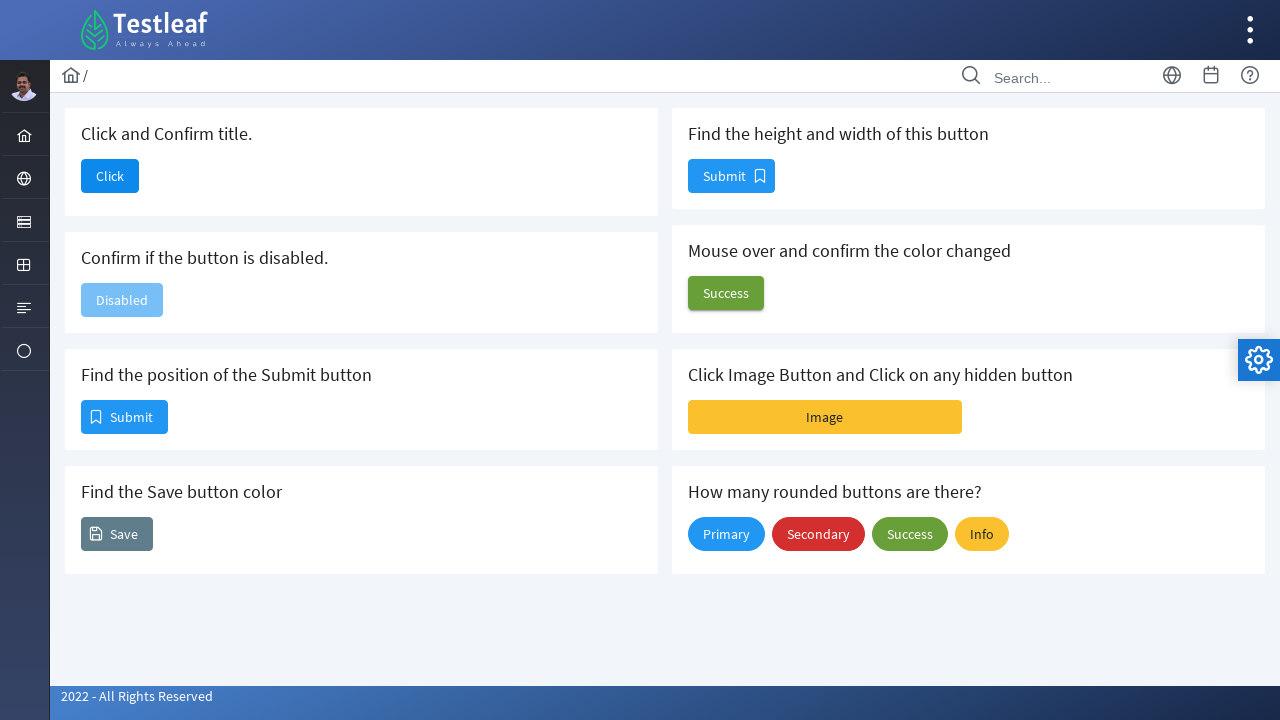

Retrieved button dimensions: height=32, width=56
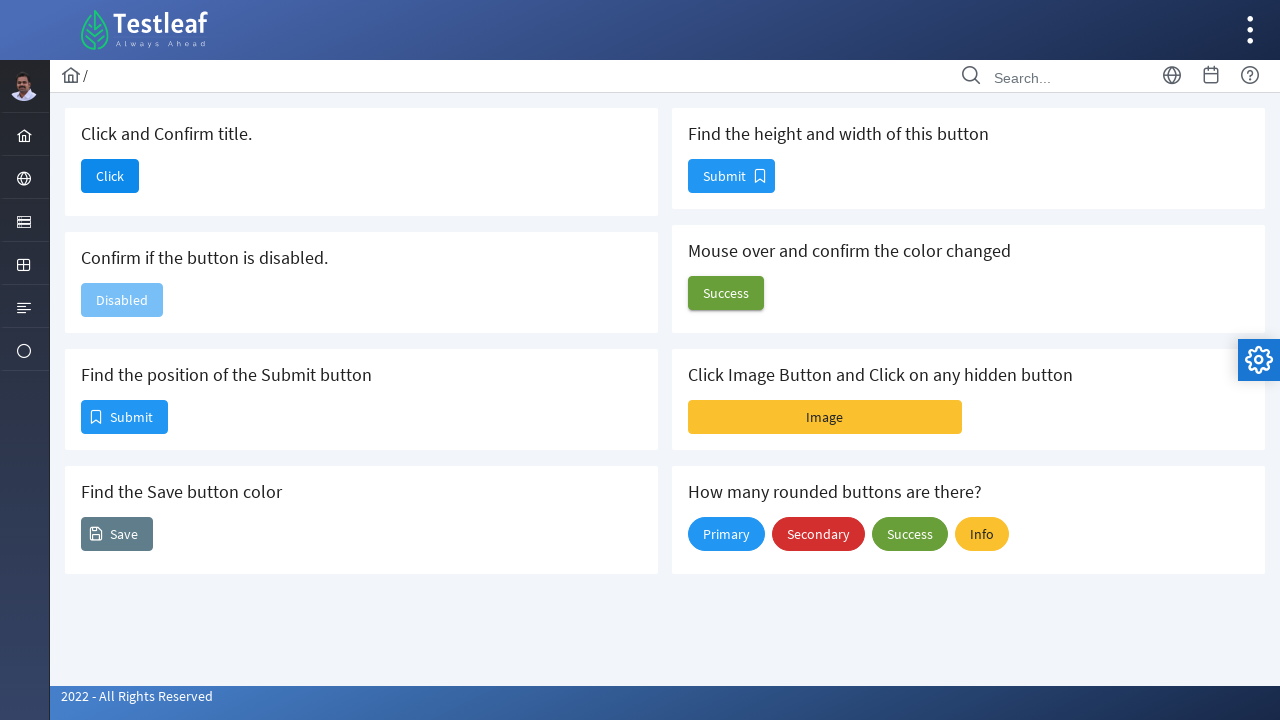

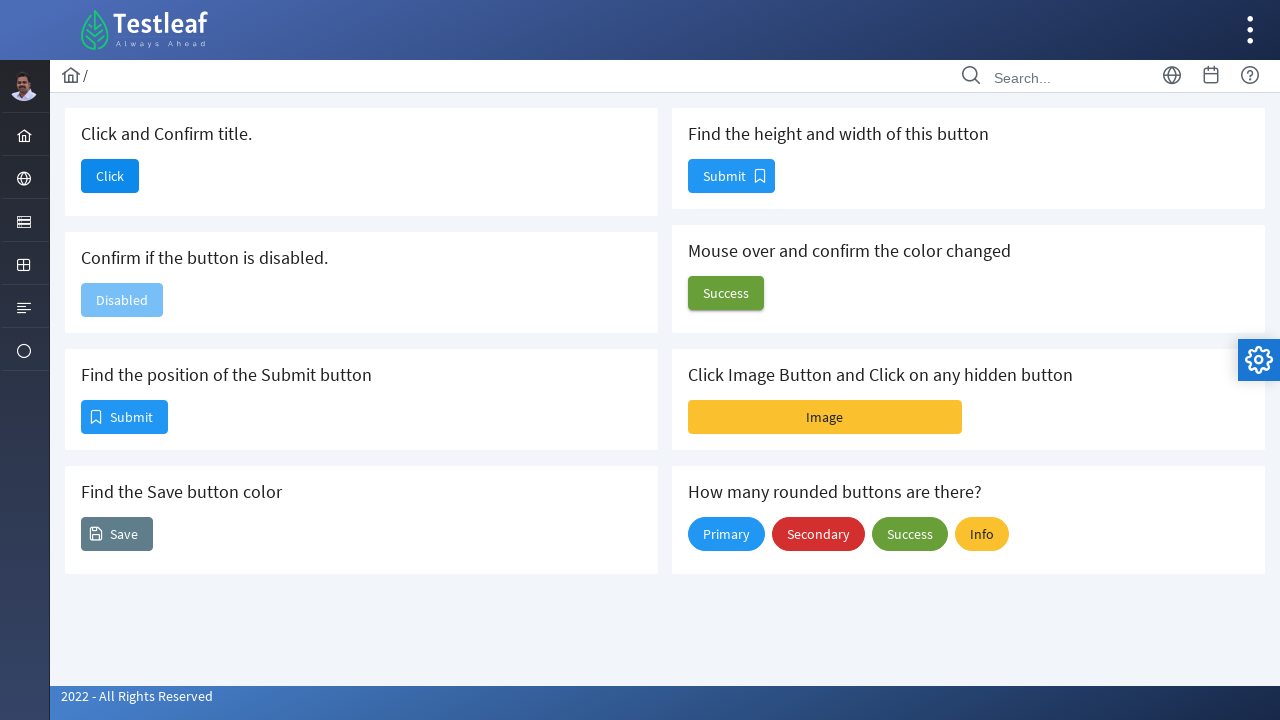